Tests the alert box functionality by clicking the alertBox button on a demo page that demonstrates various alert types

Starting URL: https://www.hyrtutorials.com/p/alertsdemo.html

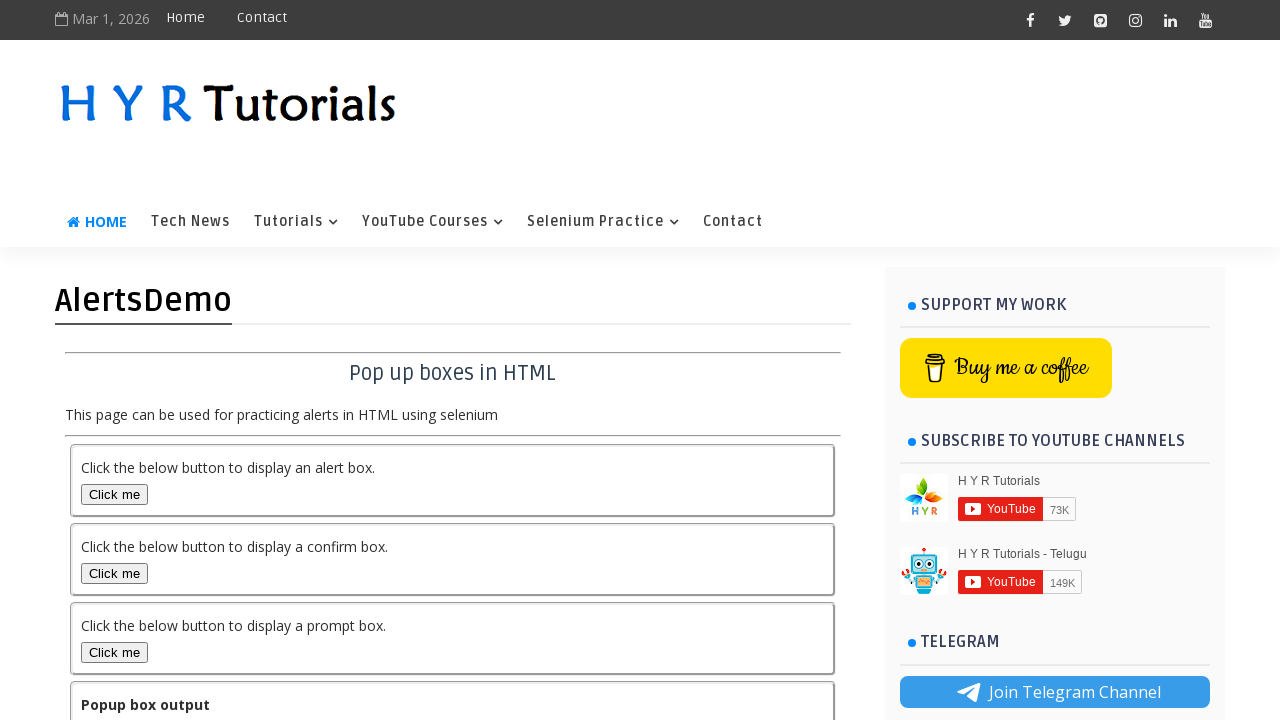

Clicked the alertBox button to trigger alert at (114, 494) on button#alertBox
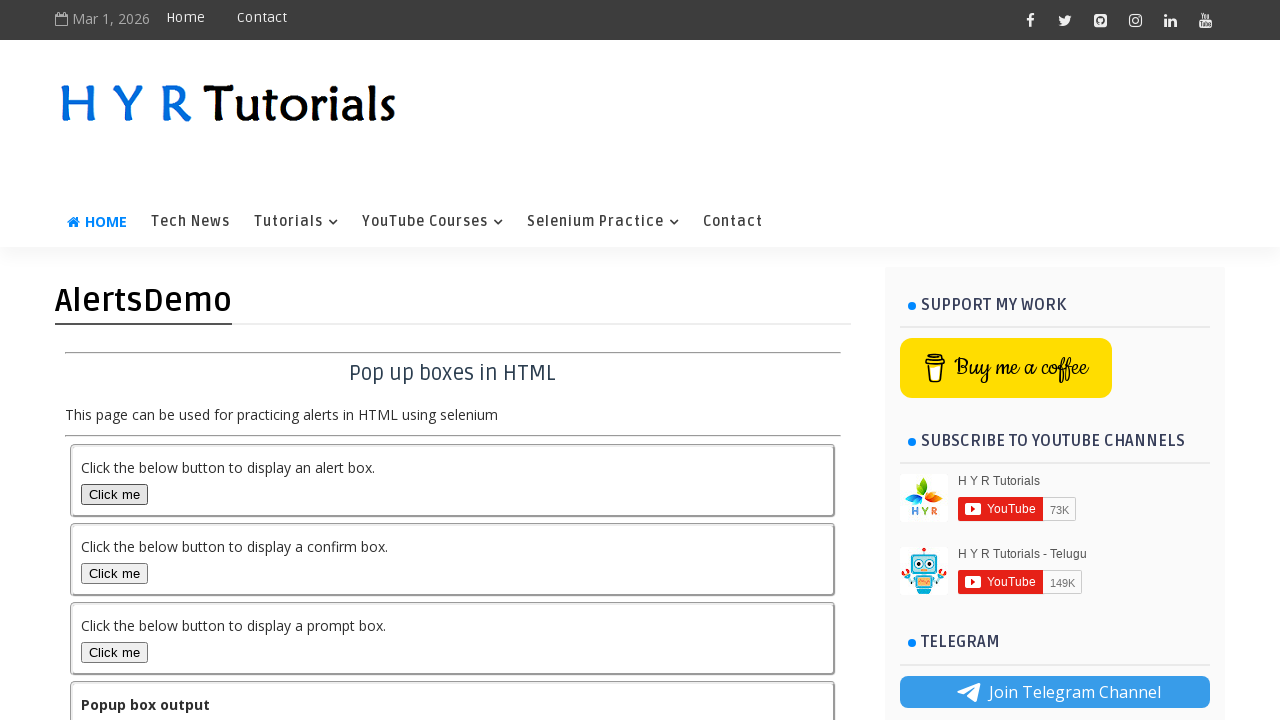

Alert dialog accepted and dismissed
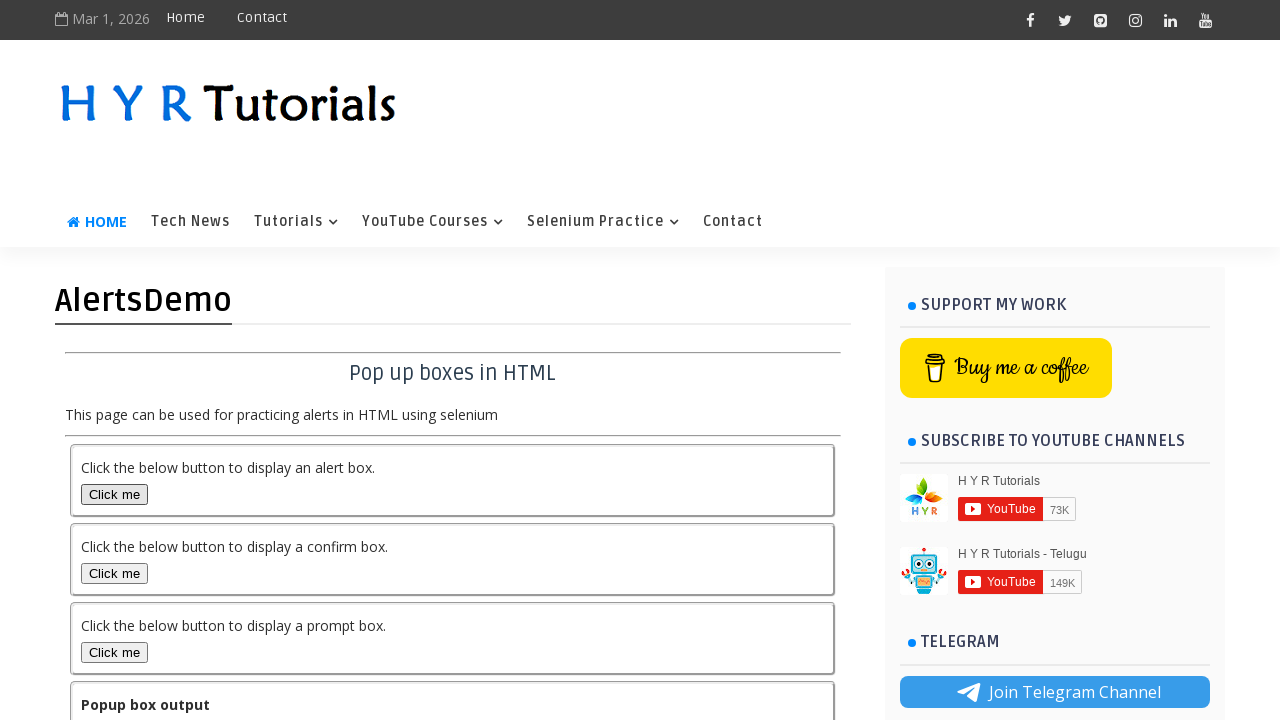

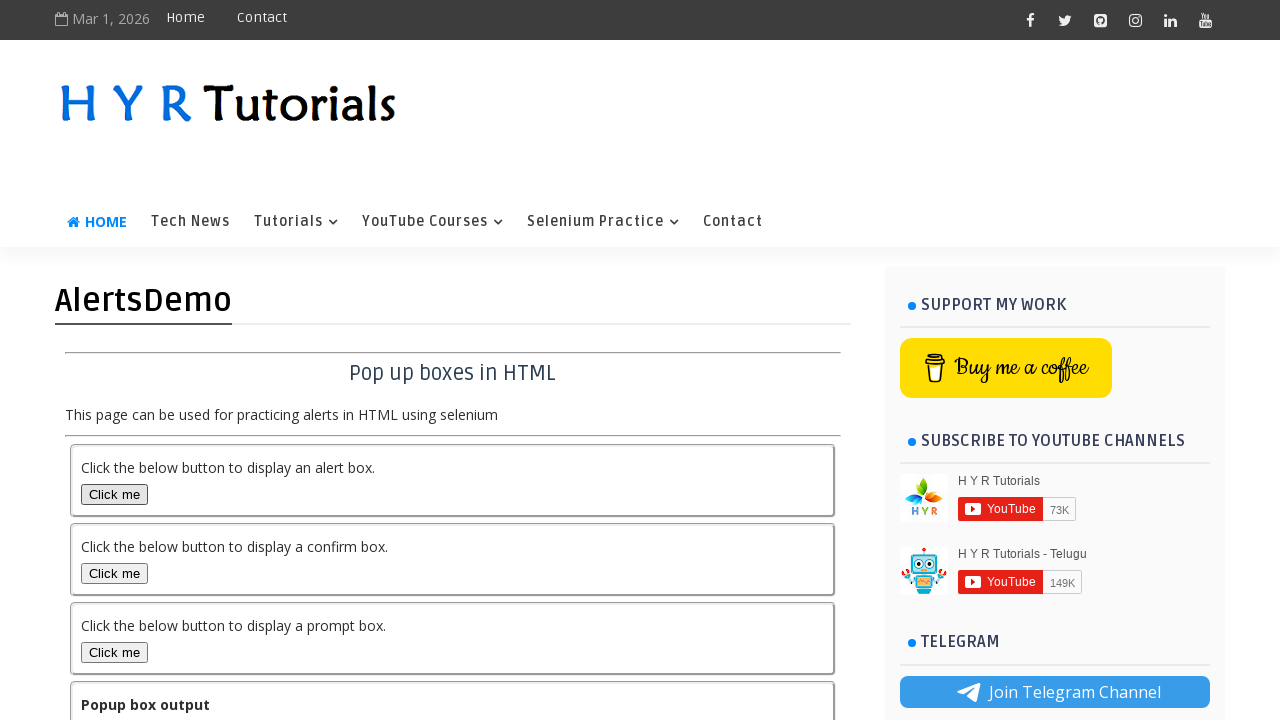